Tests attribute retrieval and button interaction on an attributes test page

Starting URL: https://testpages.herokuapp.com/styled/attributes-test.html

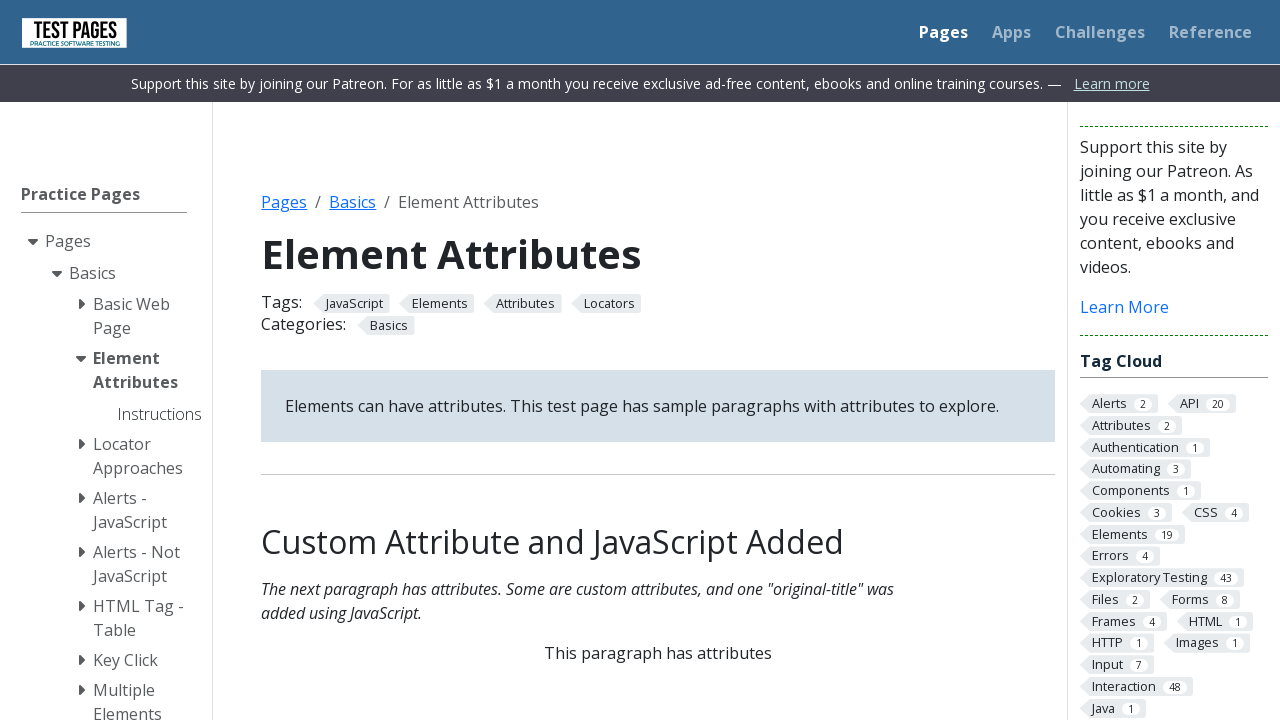

Retrieved 'nextid' attribute from paragraph element with id 'jsattributes'
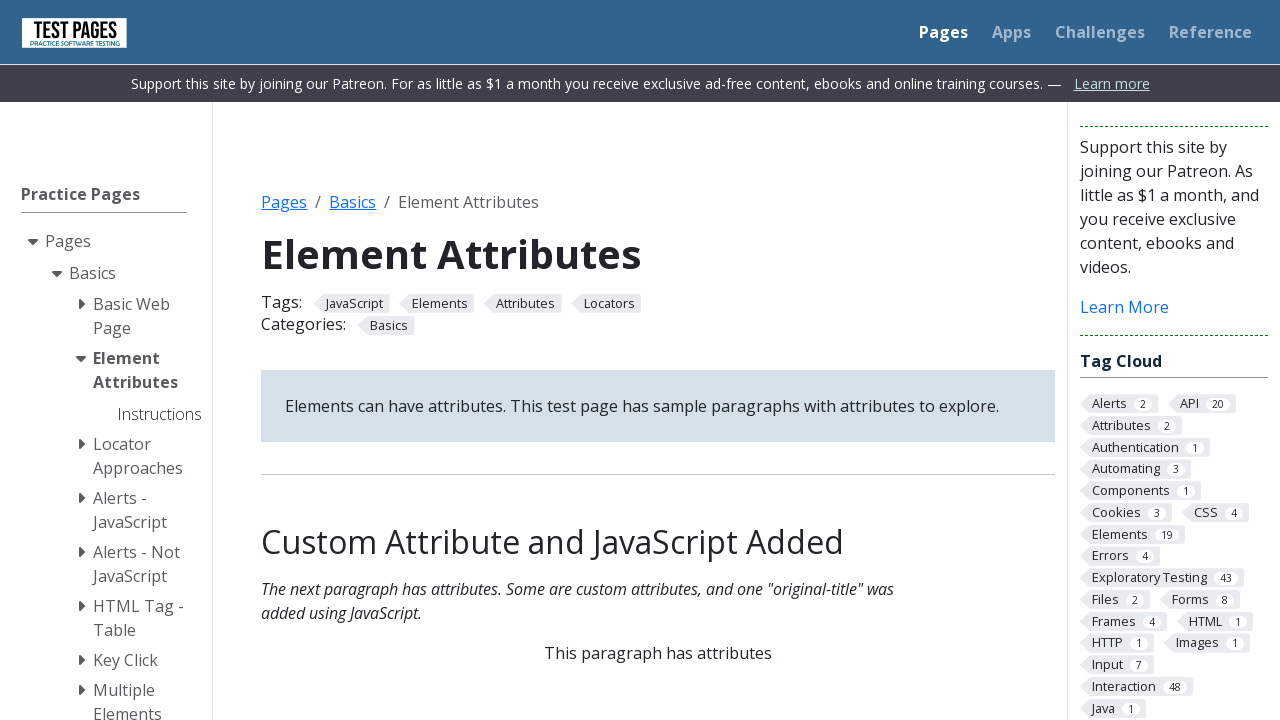

Clicked the styled button at (658, 360) on xpath=//button[@class='styled-click-button']
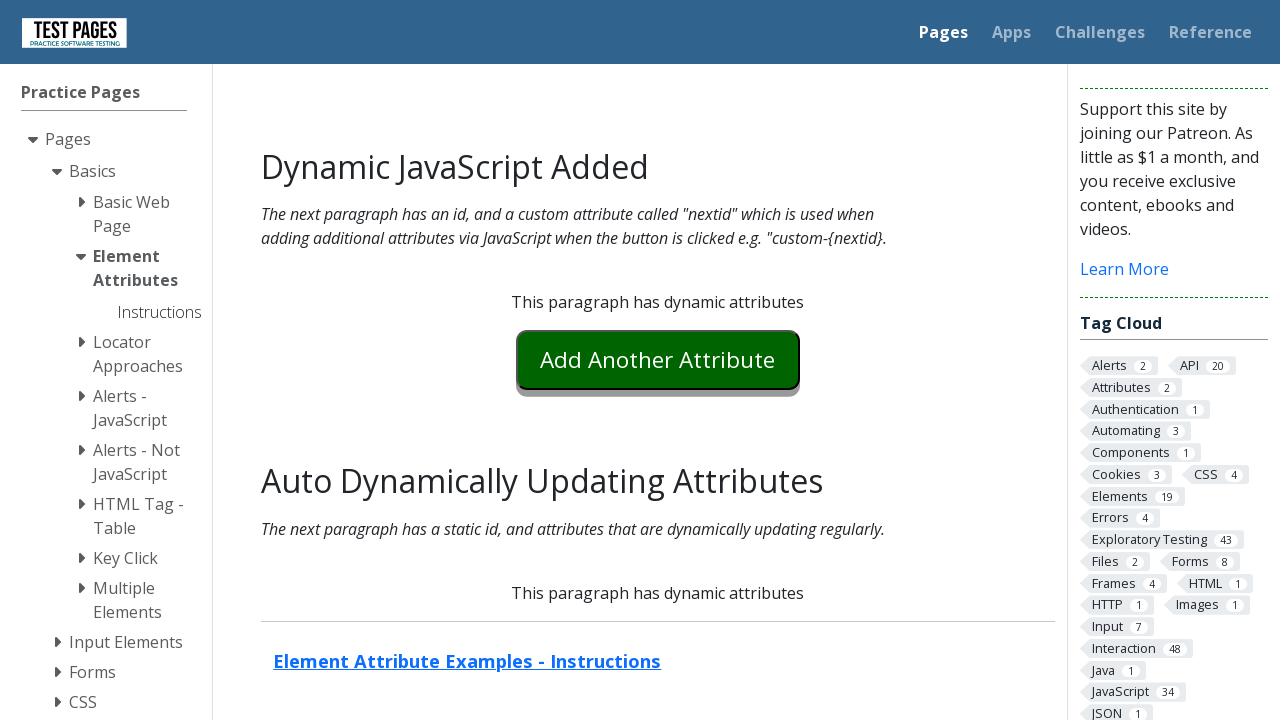

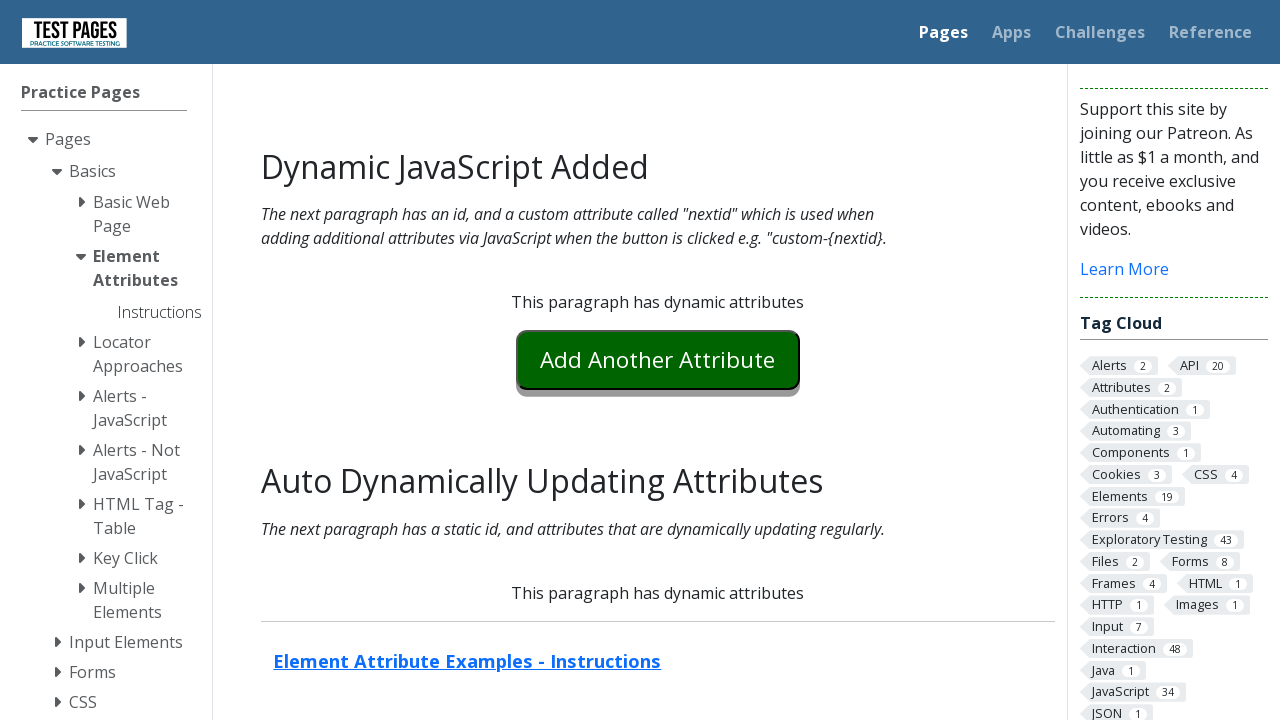